Extracts two numbers from the page, calculates their sum, selects the result from a dropdown menu, and submits the form

Starting URL: http://suninjuly.github.io/selects1.html

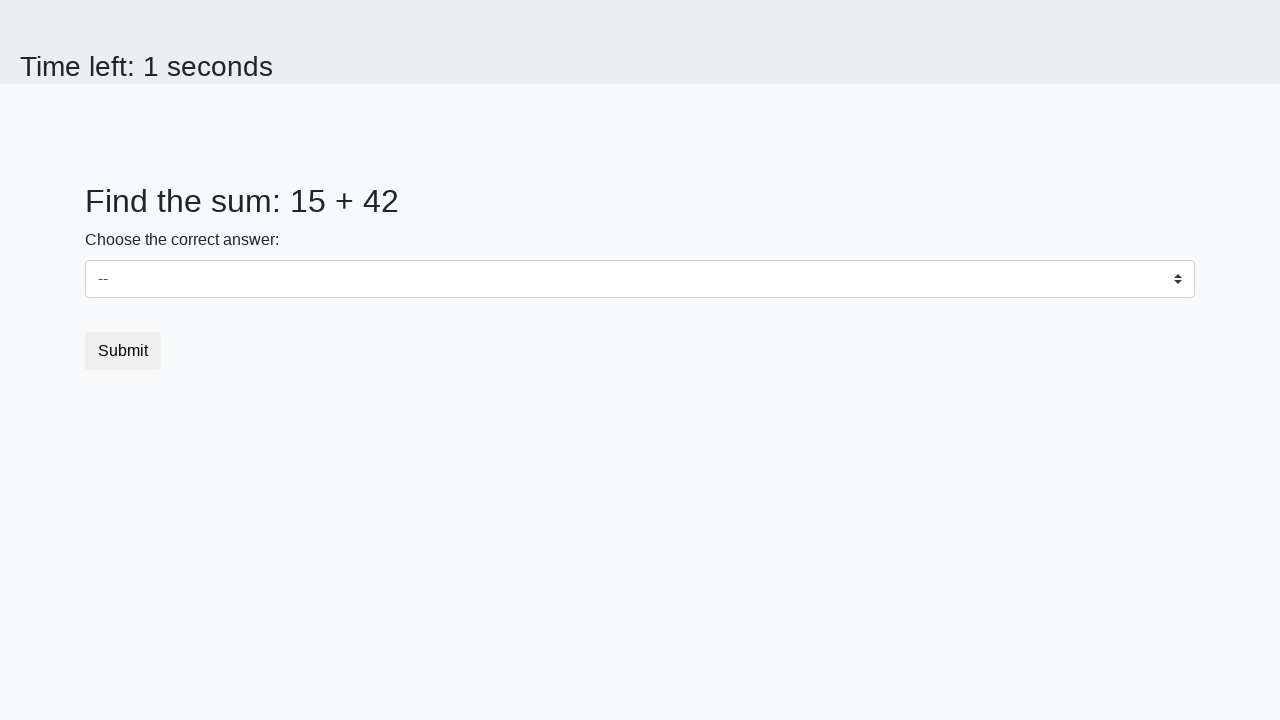

Located first number element (#num1)
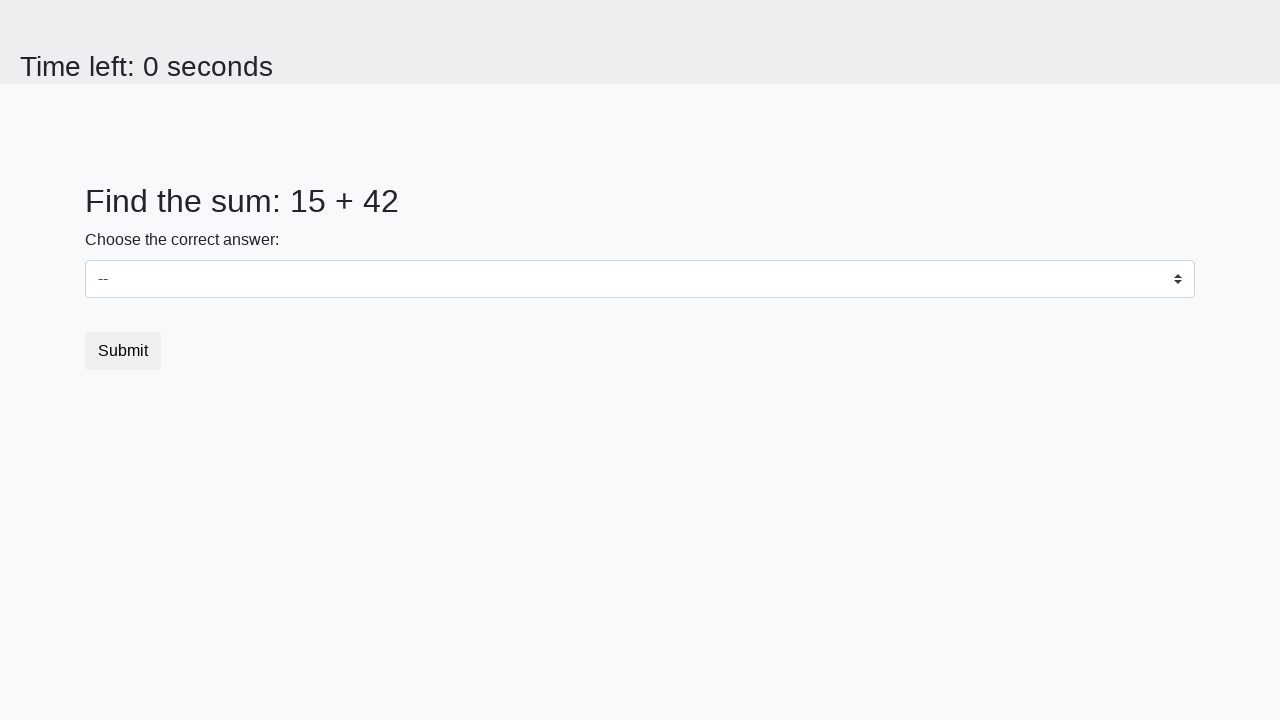

Extracted first number: 15
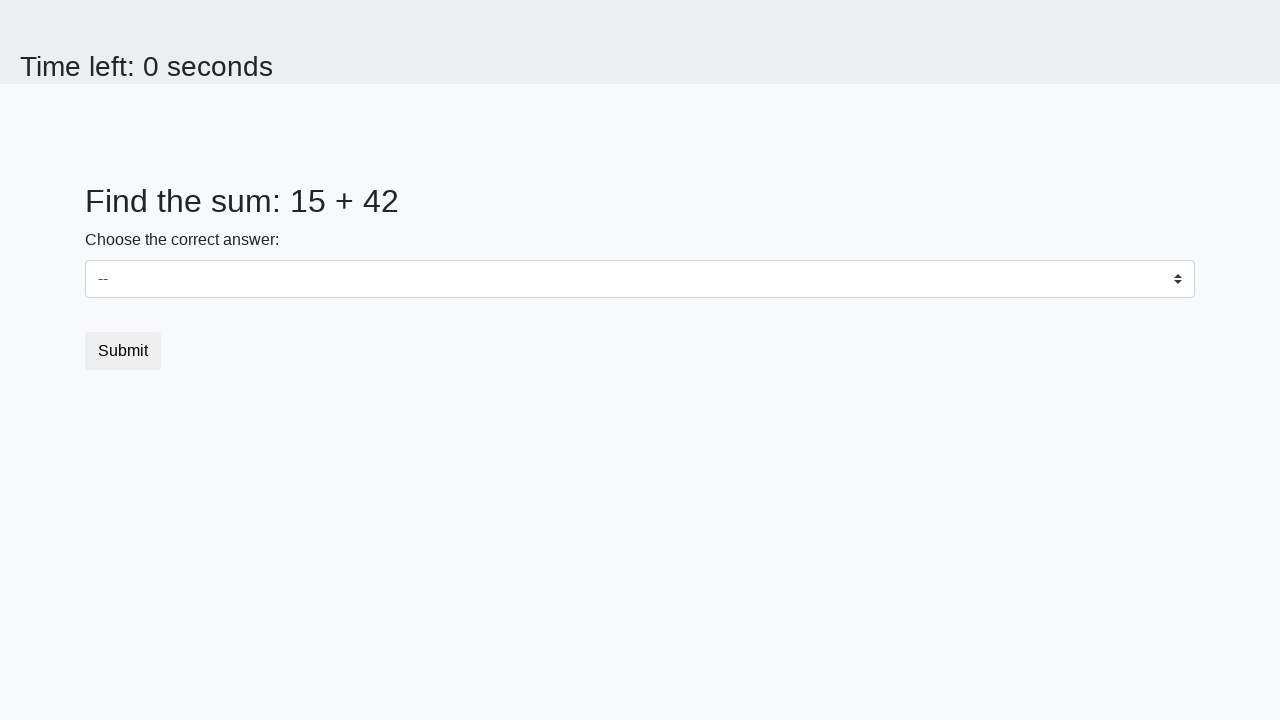

Located second number element (#num2)
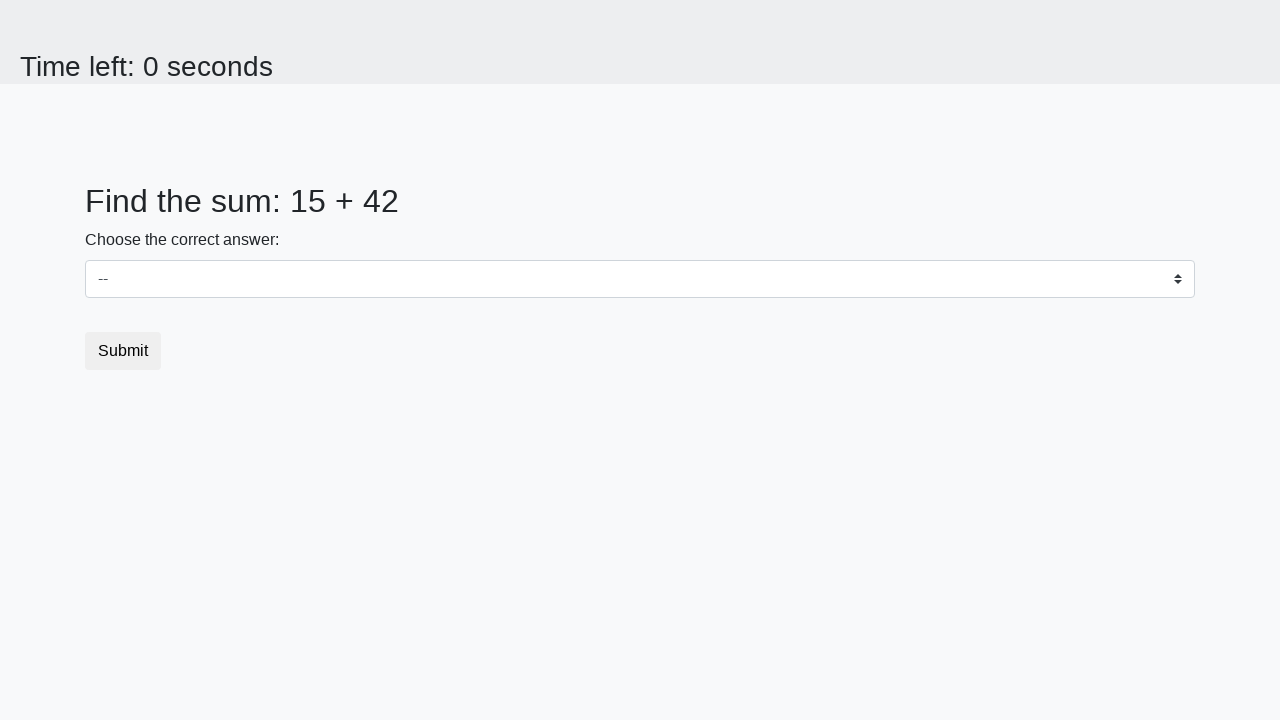

Extracted second number: 42
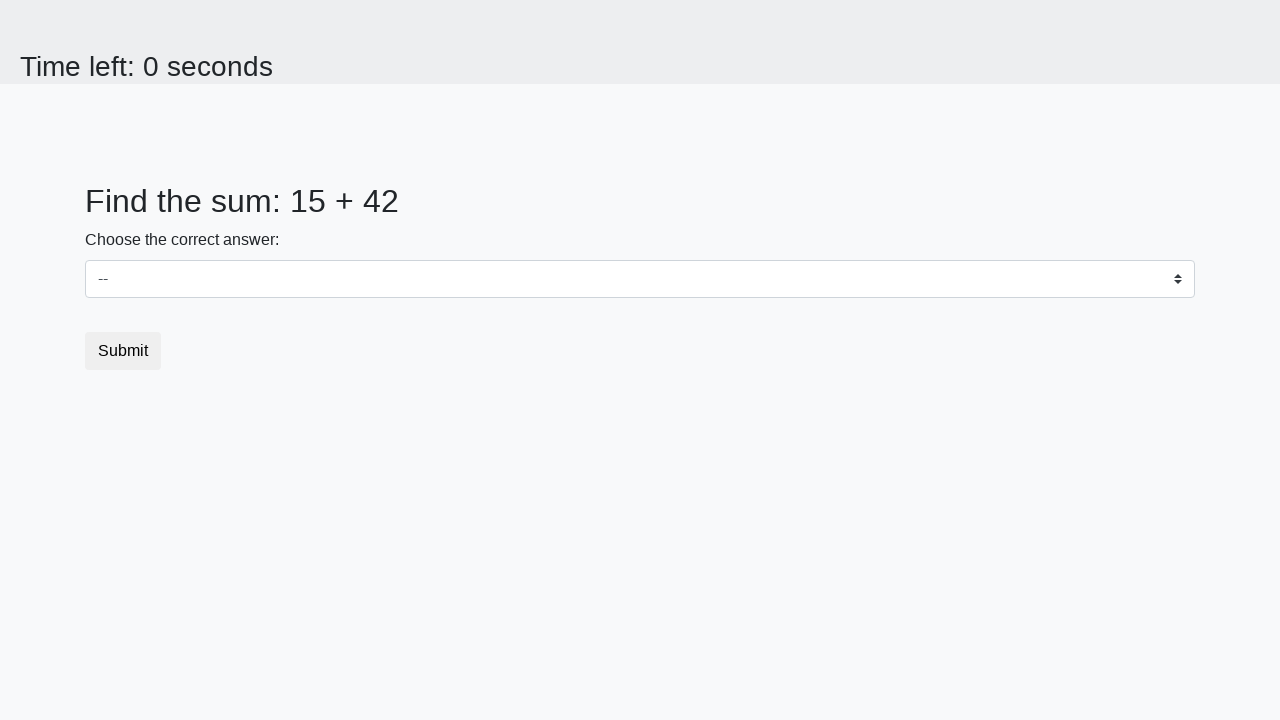

Calculated sum: 15 + 42 = 57
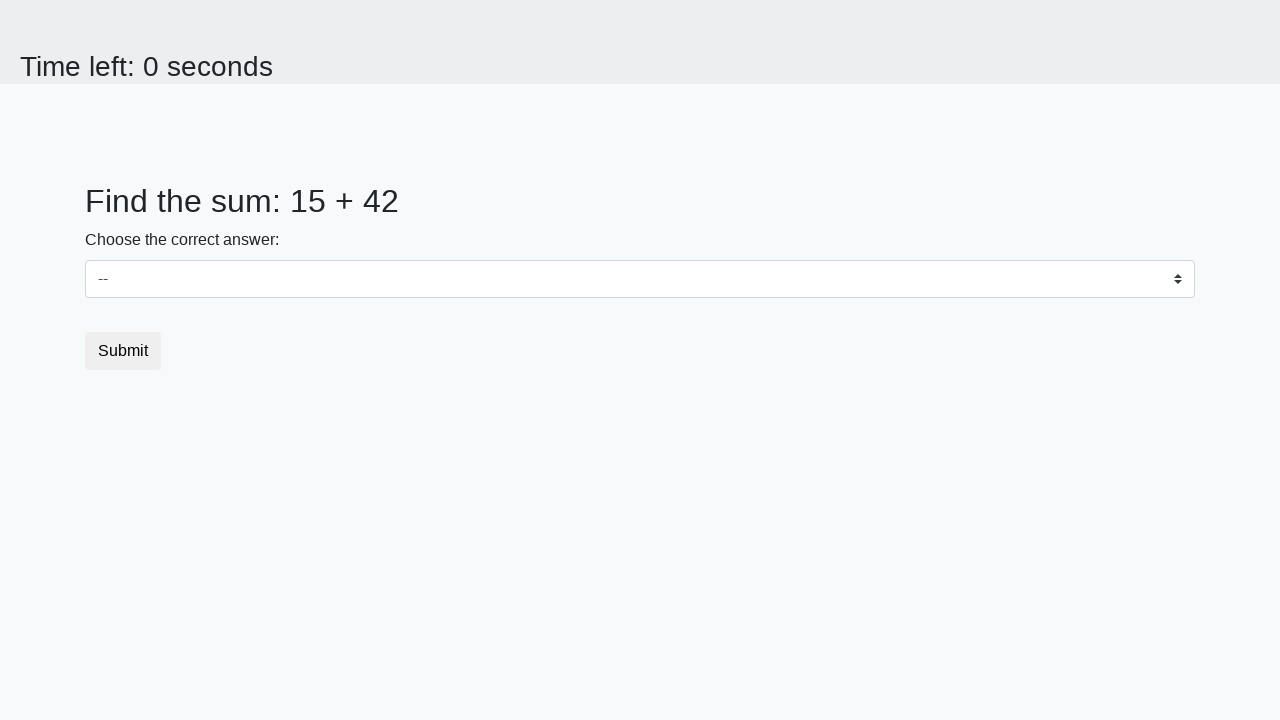

Selected 57 from dropdown menu on select
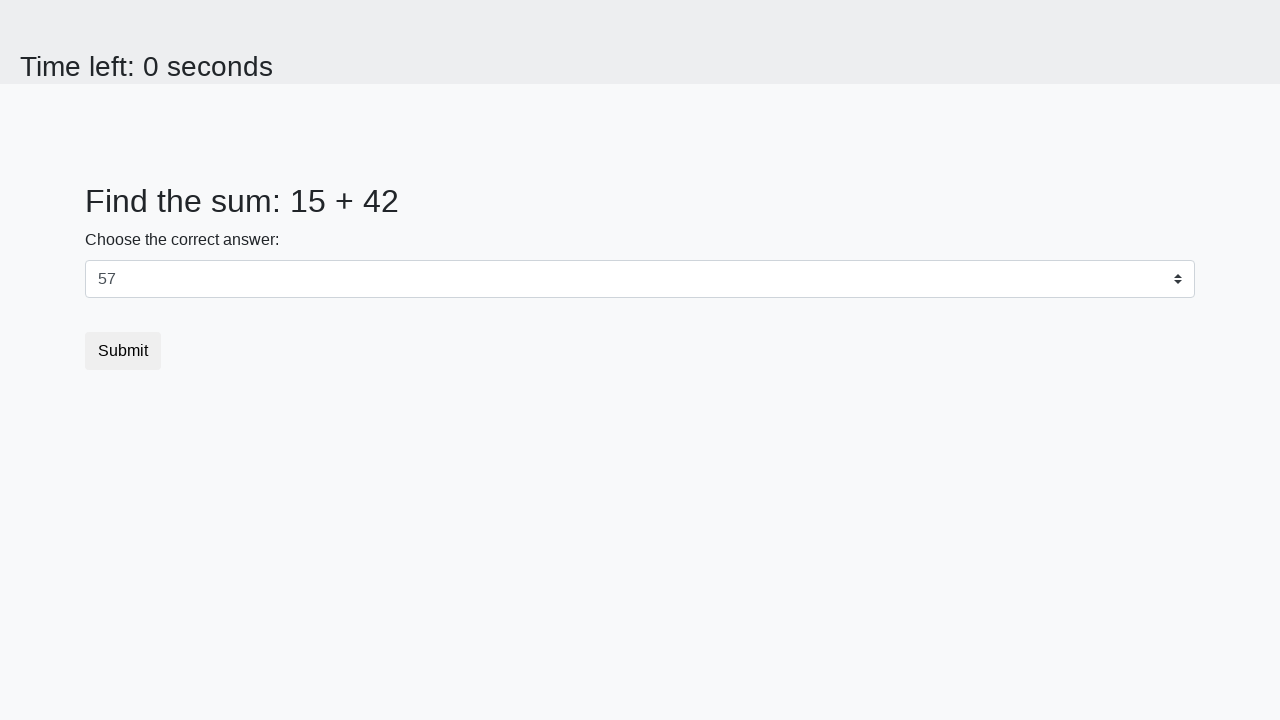

Clicked Submit button to submit the form at (123, 351) on button:text('Submit')
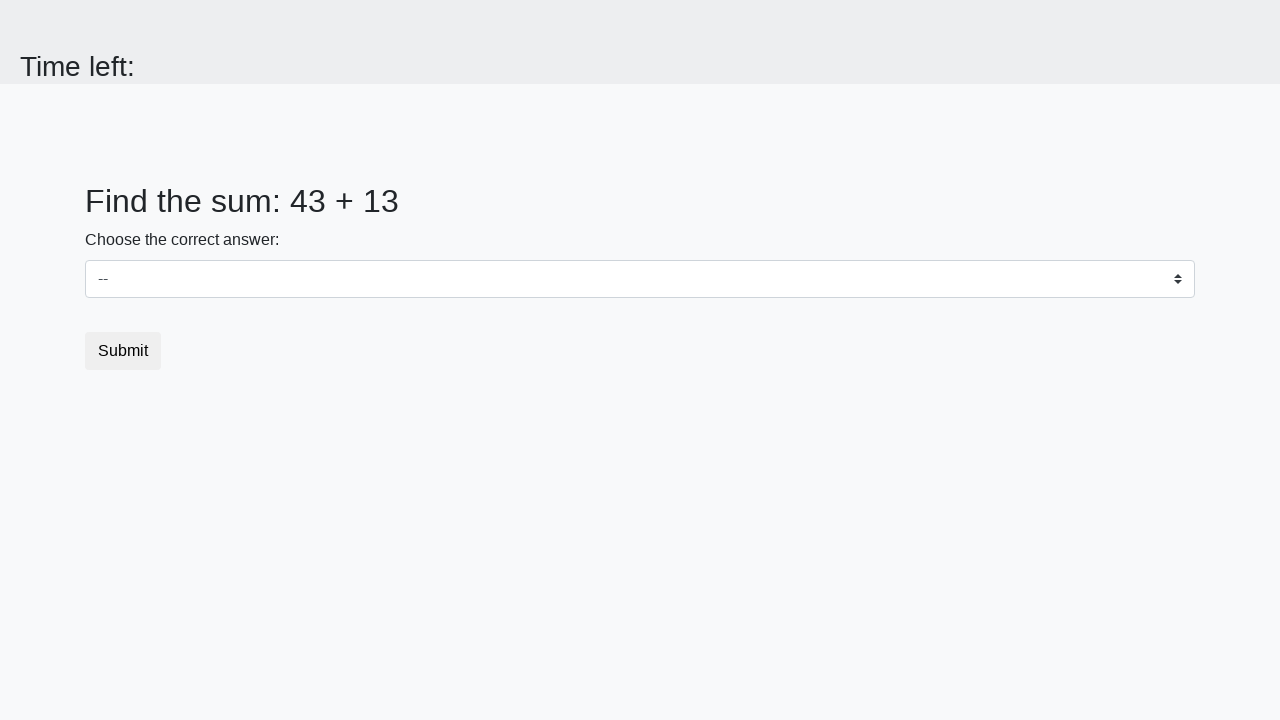

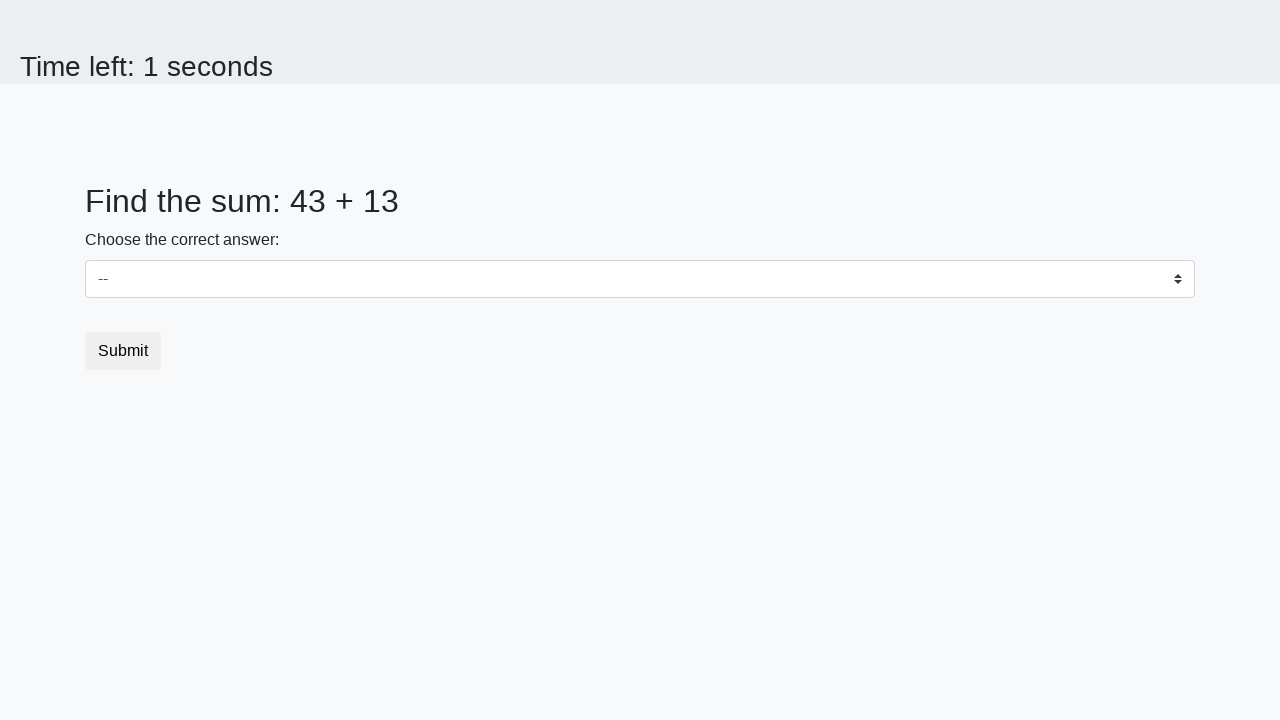